Tests dynamic controls with explicit waits by clicking Remove button and verifying "It's gone!" message appears with visibility wait condition

Starting URL: https://the-internet.herokuapp.com/dynamic_controls

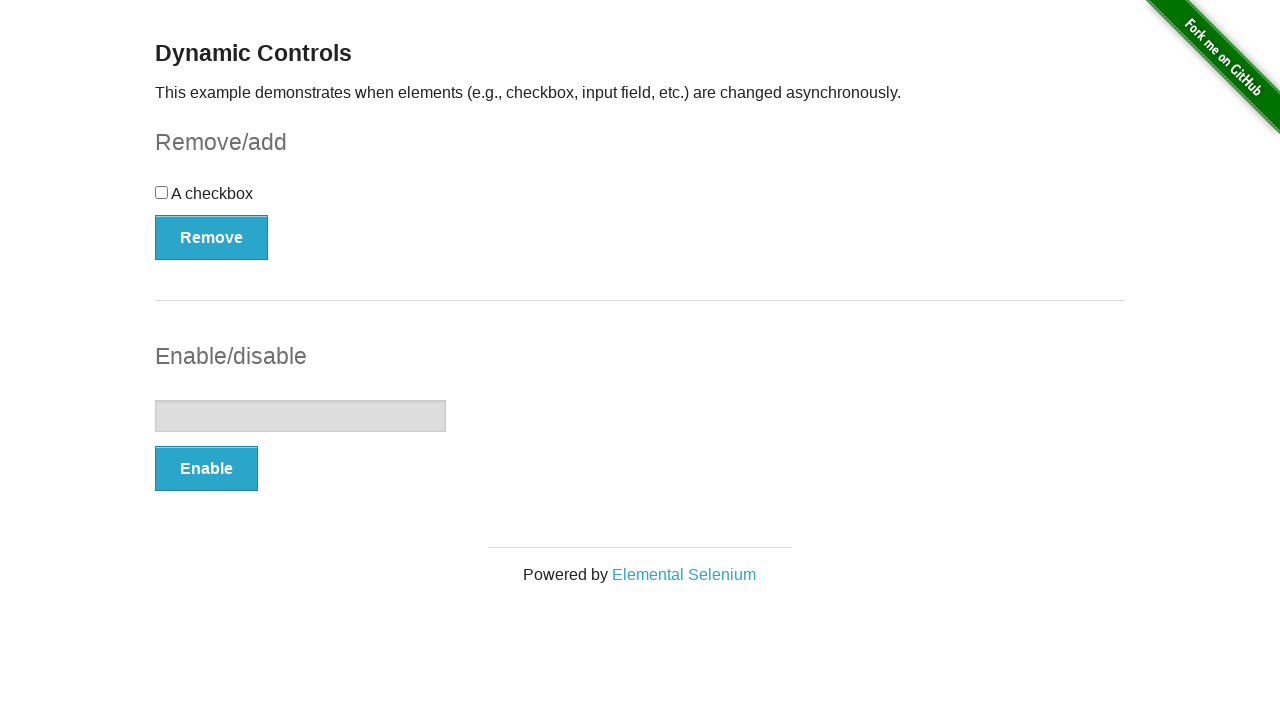

Clicked Remove button to trigger dynamic control removal at (212, 237) on xpath=//button[@onclick='swapCheckbox()']
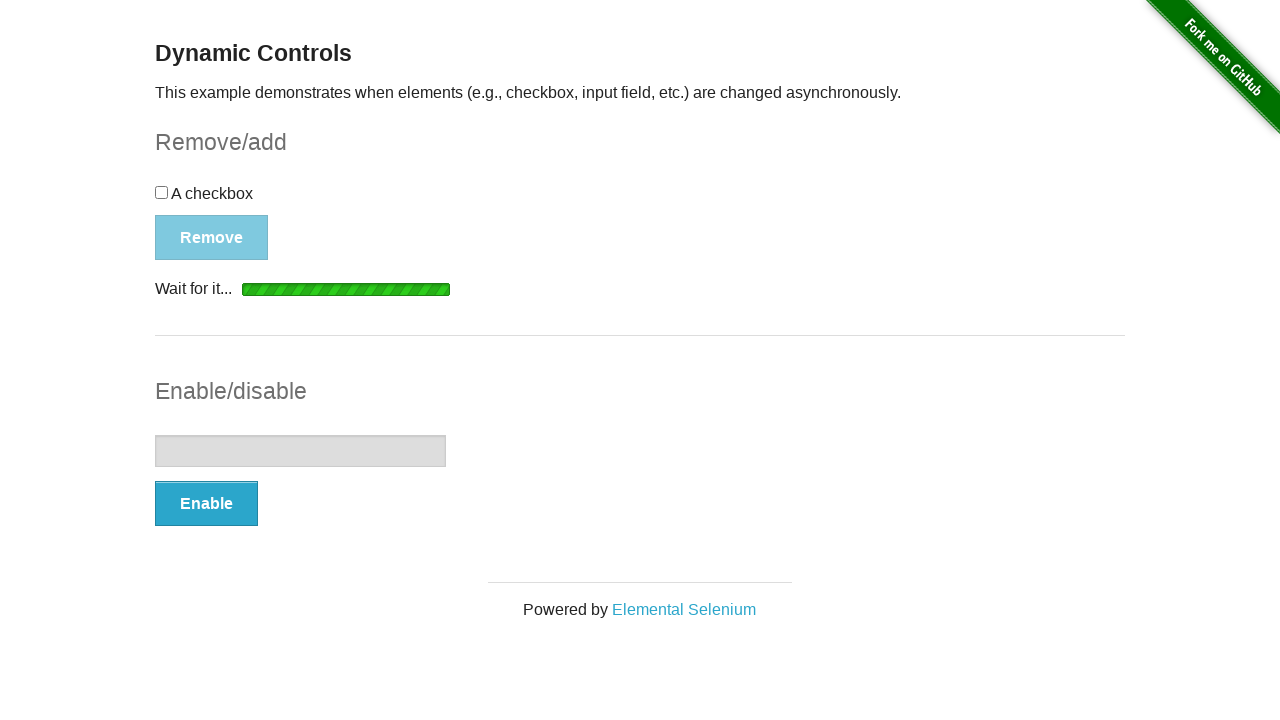

Waited for 'It's gone!' message to become visible
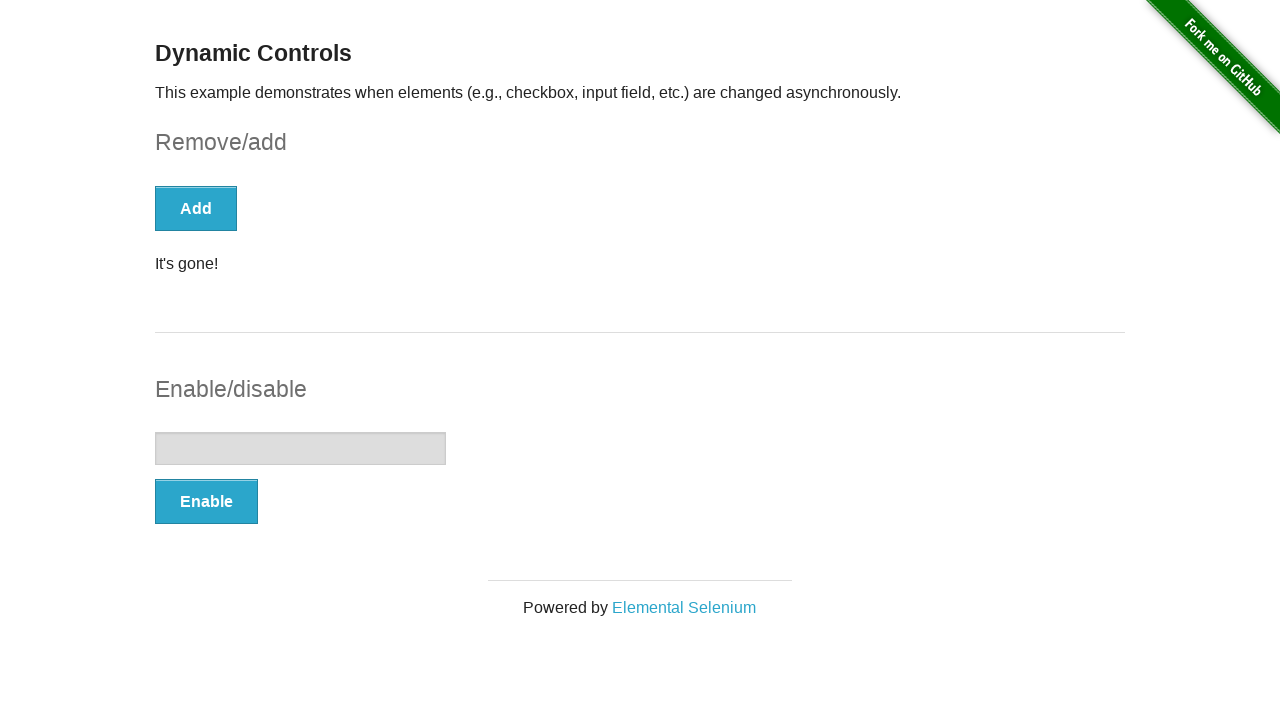

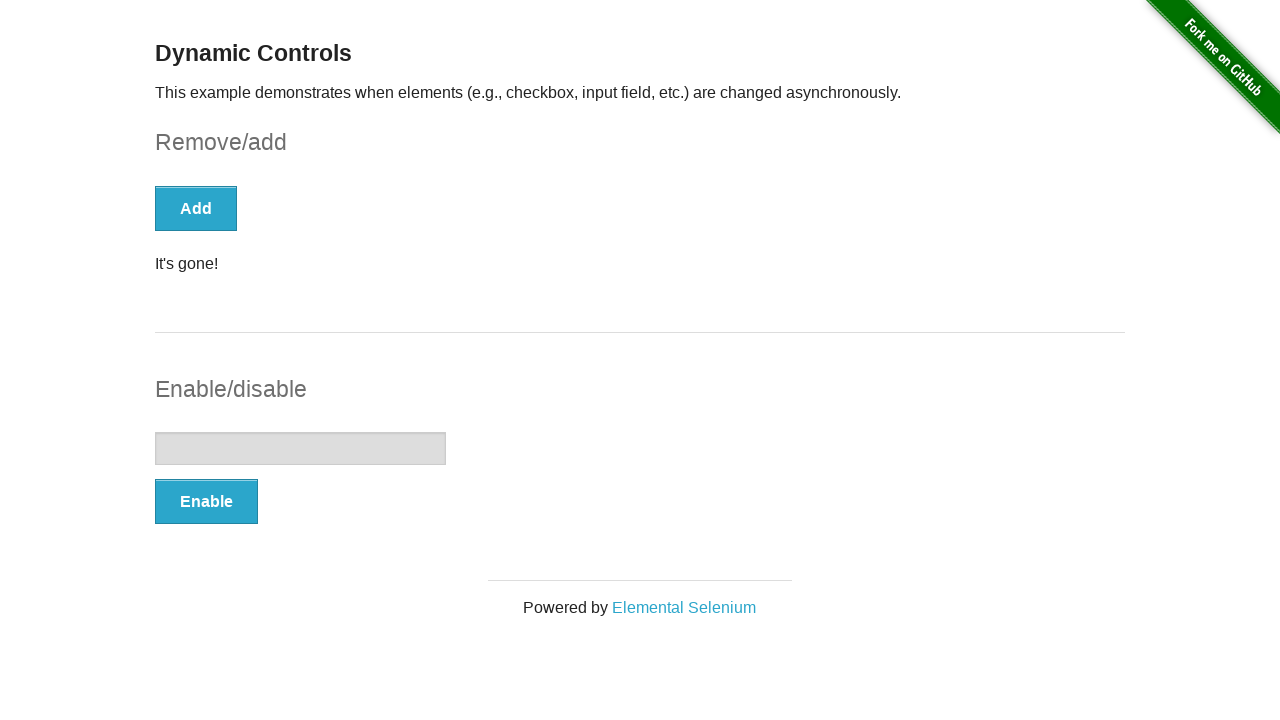